Tests scrolling to a specific element and verifies that the 'Widget Factory' element is properly scrolled into the viewport.

Starting URL: https://jqueryui.com/droppable/

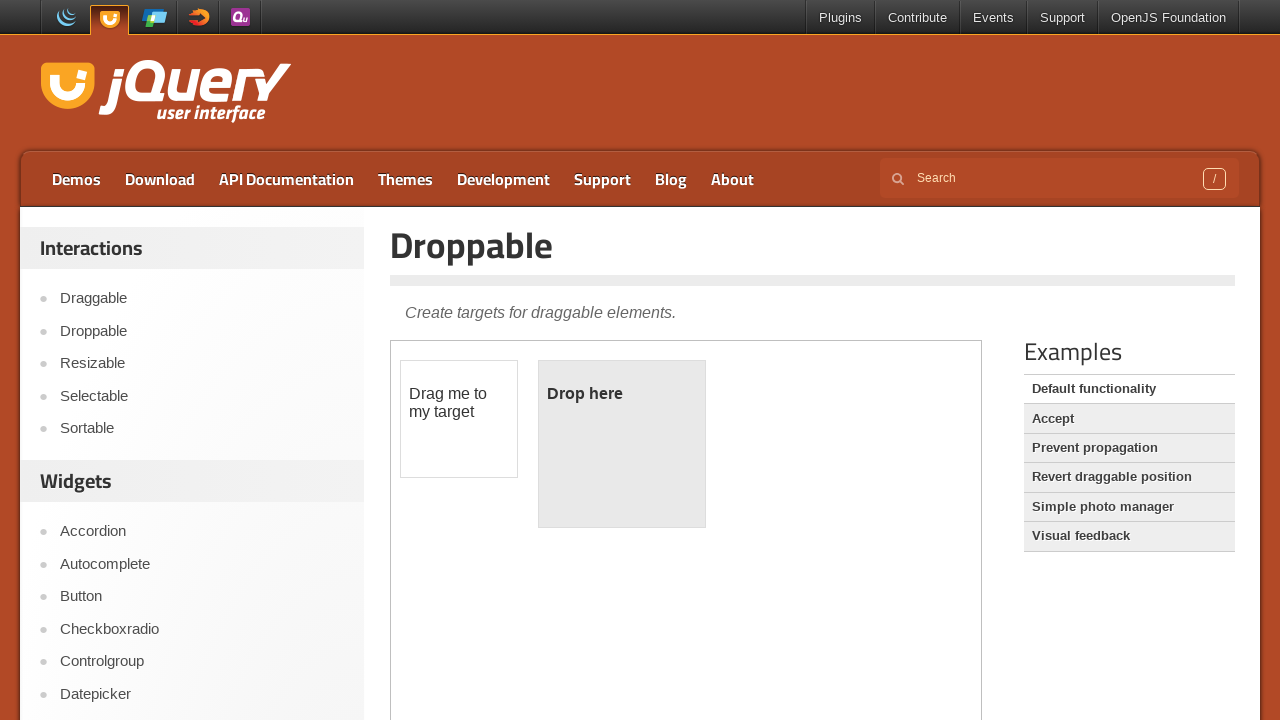

Located the 'Widget Factory' element
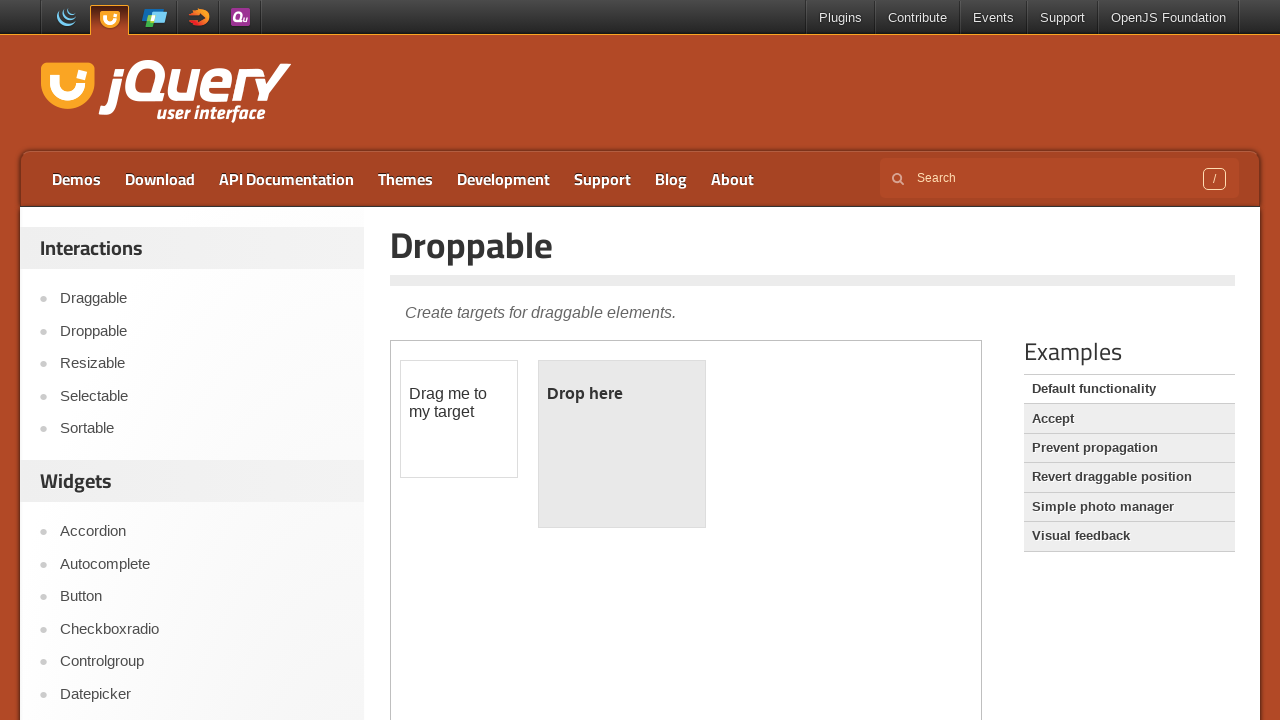

Scrolled 'Widget Factory' element into view
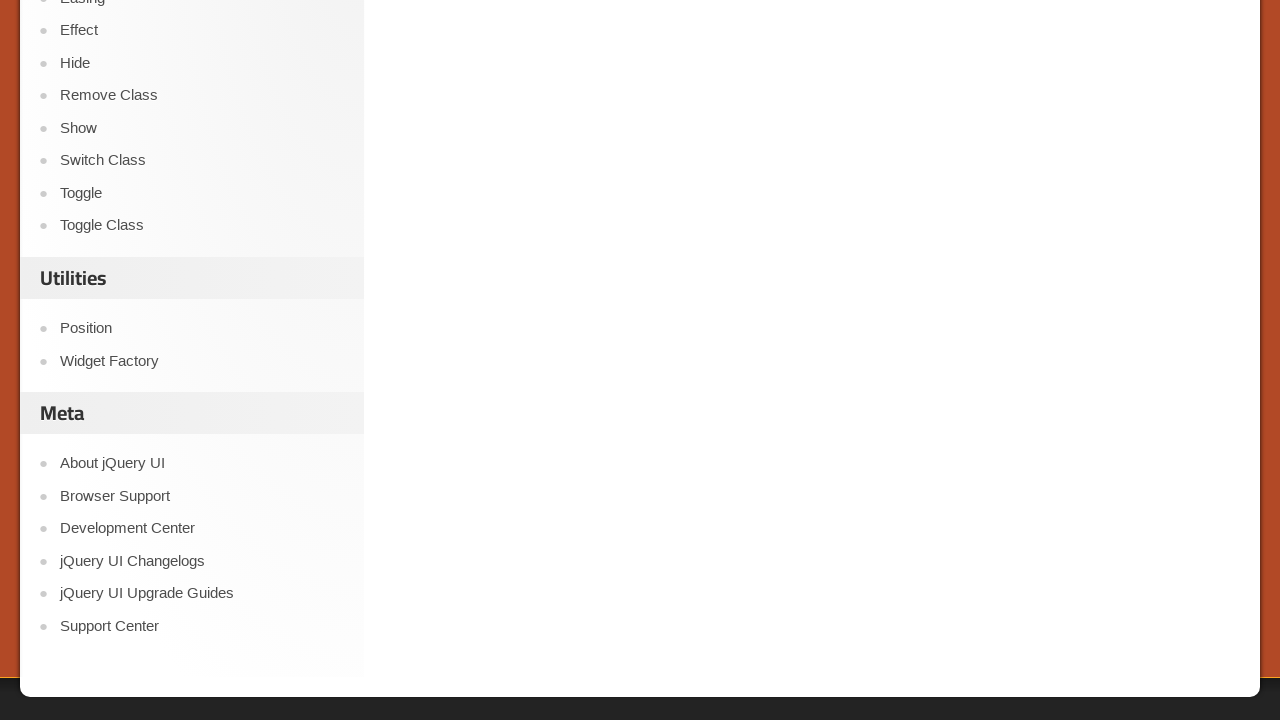

Verified 'Widget Factory' element is visible in the viewport
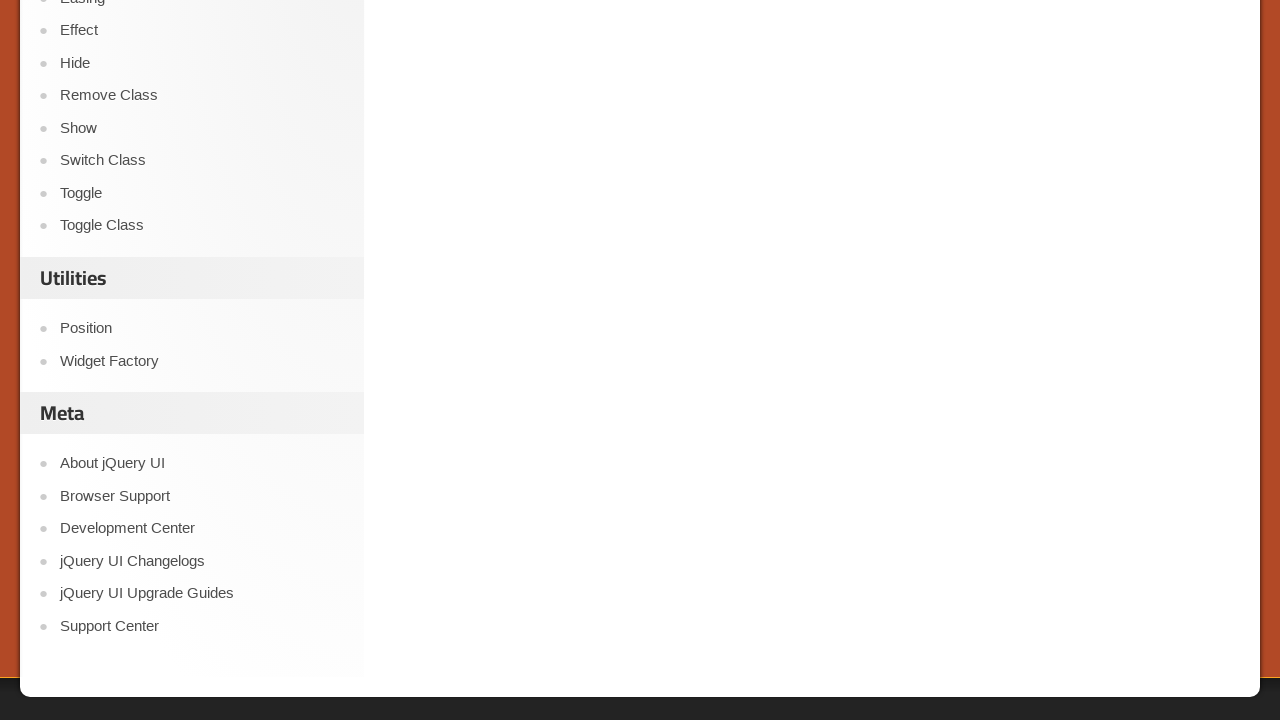

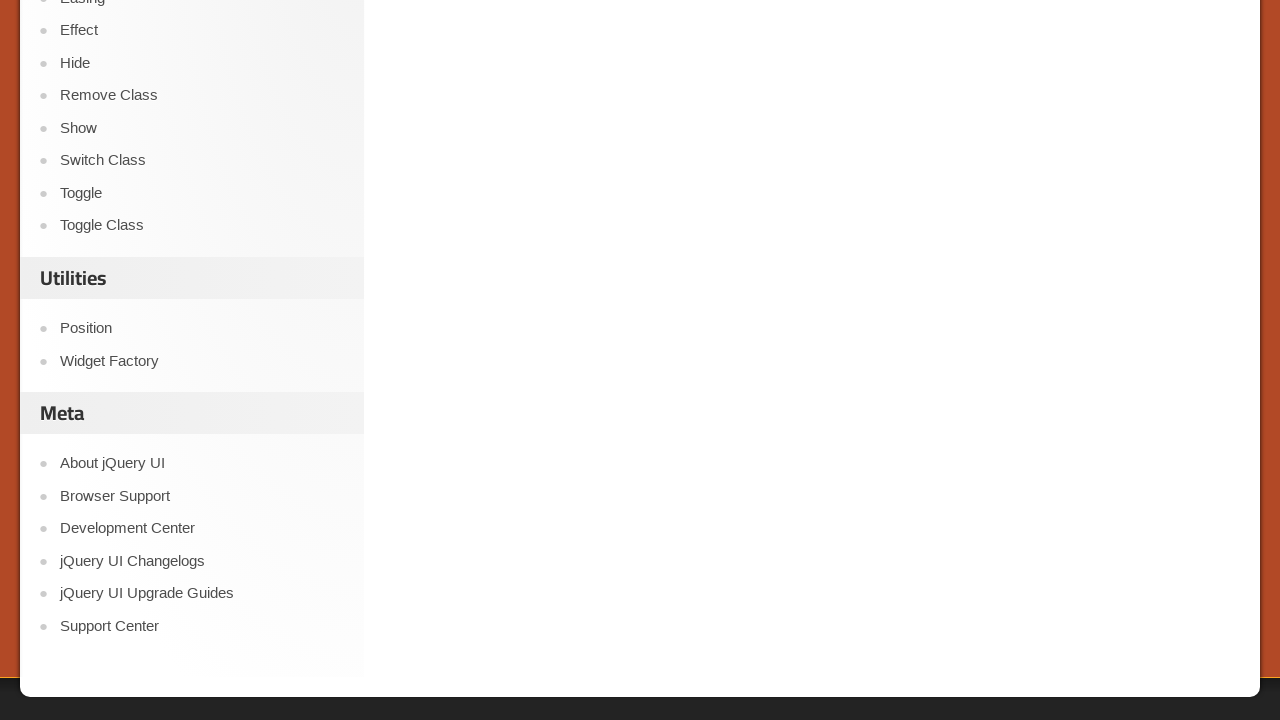